Navigates to Flipkart homepage and verifies the page loads successfully by waiting for the main content to appear

Starting URL: https://www.flipkart.com/

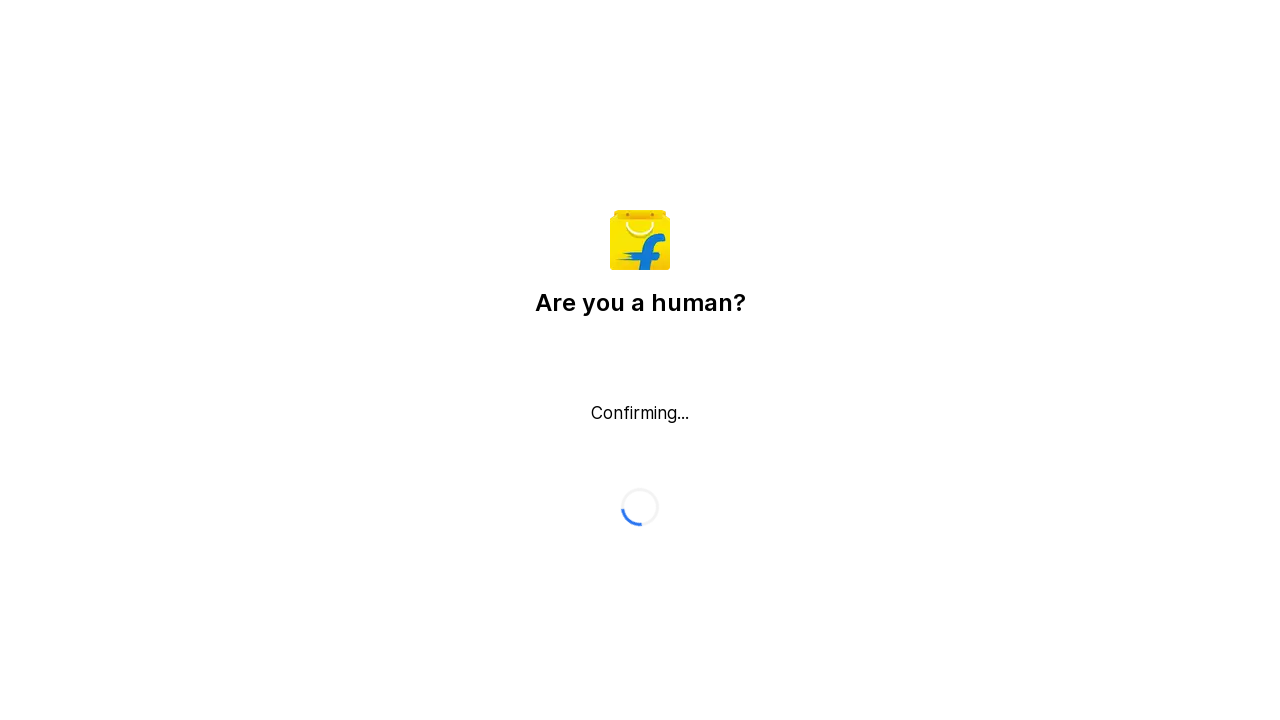

Navigated to Flipkart homepage
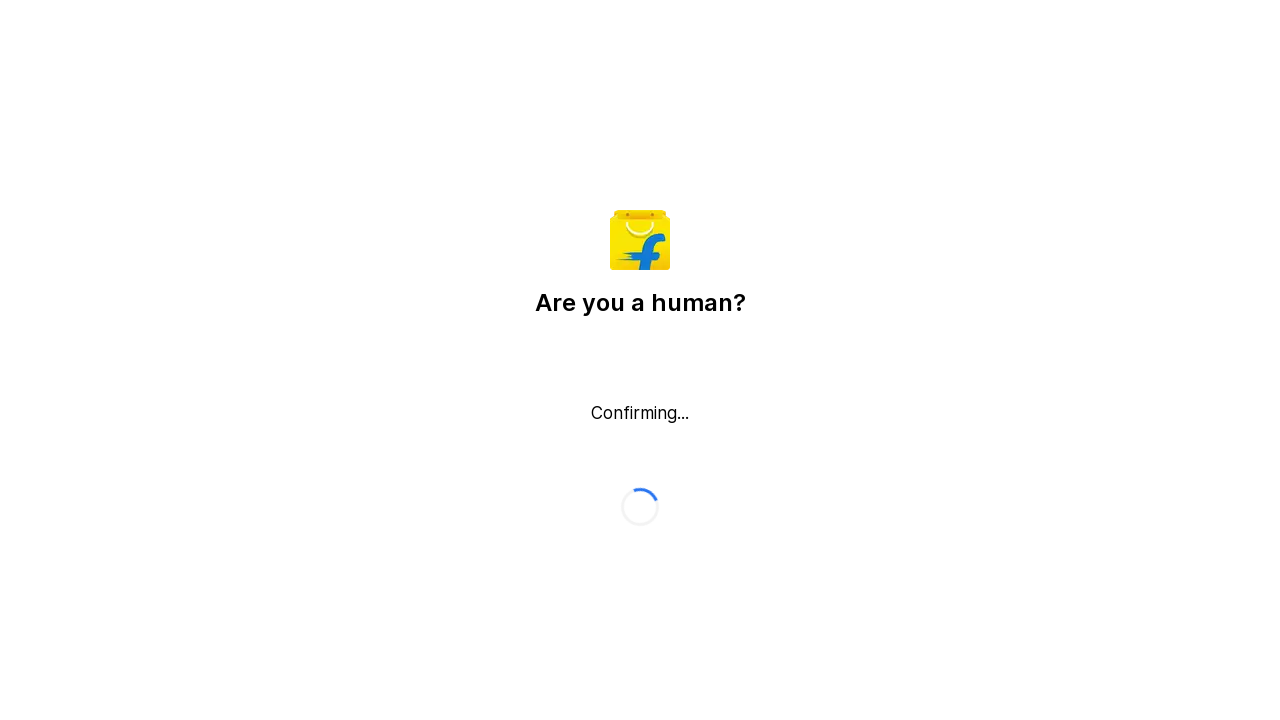

Page DOM content fully loaded
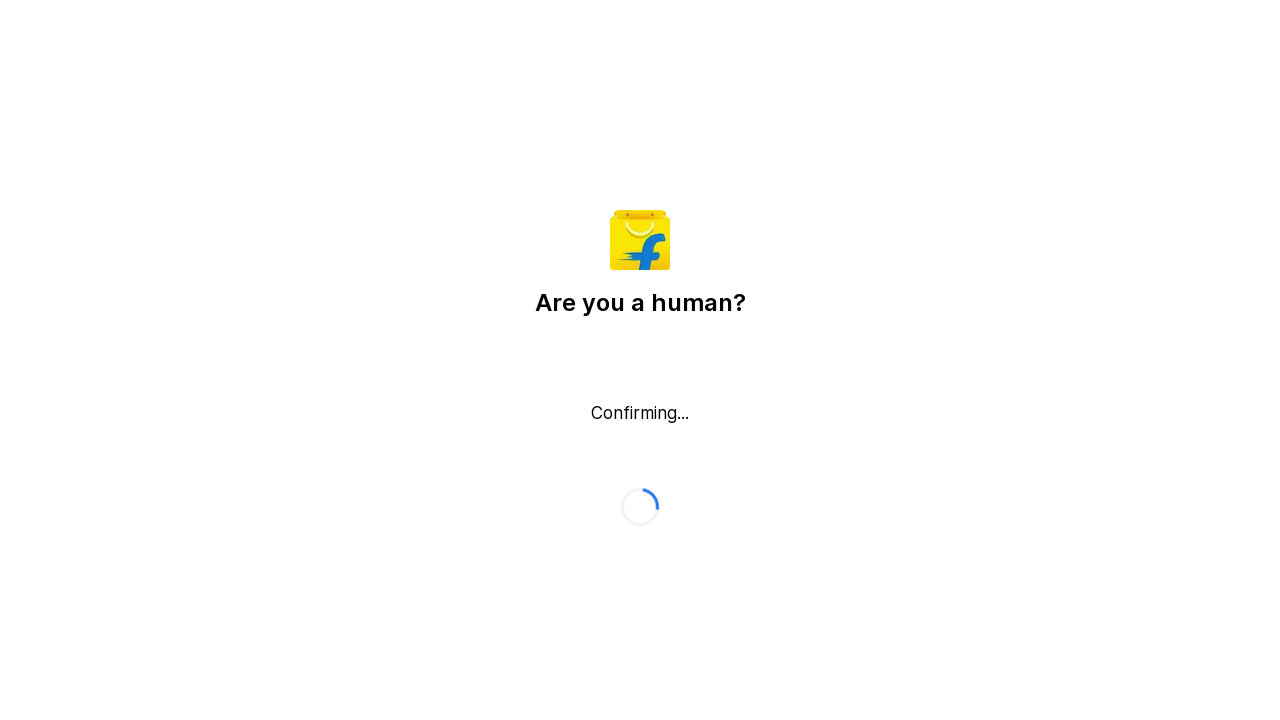

Verified main content appeared - body element is present
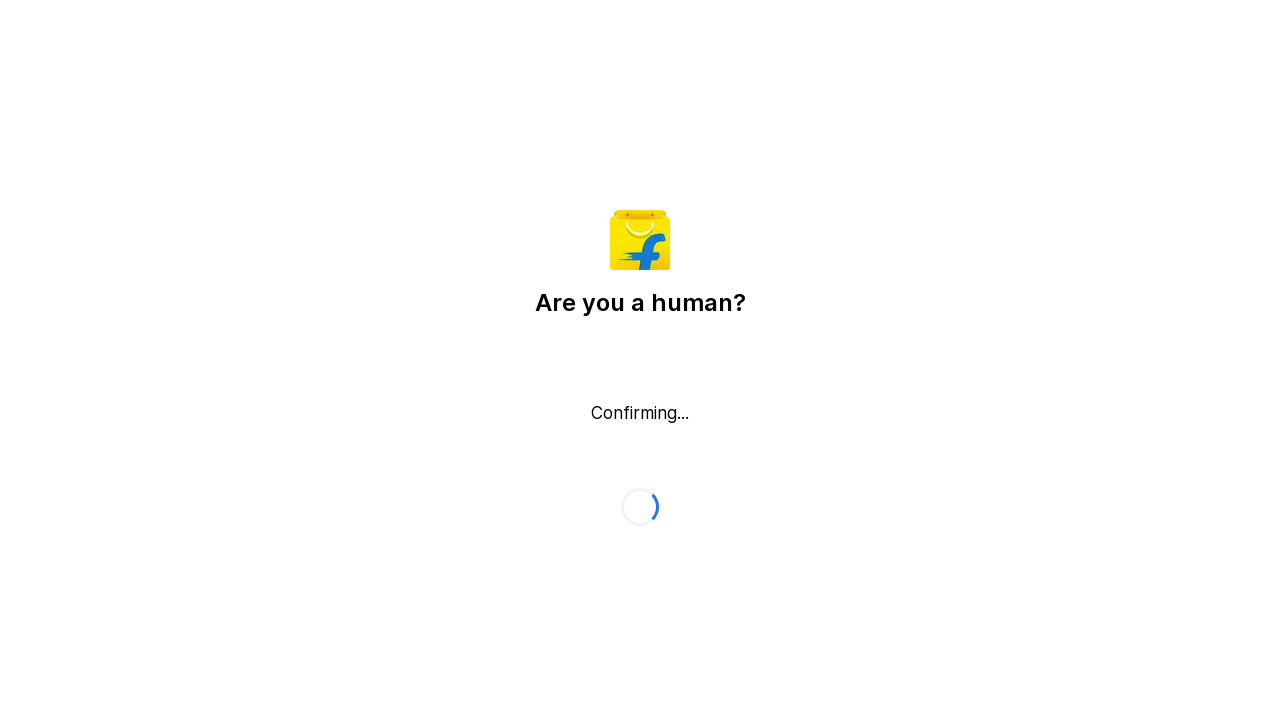

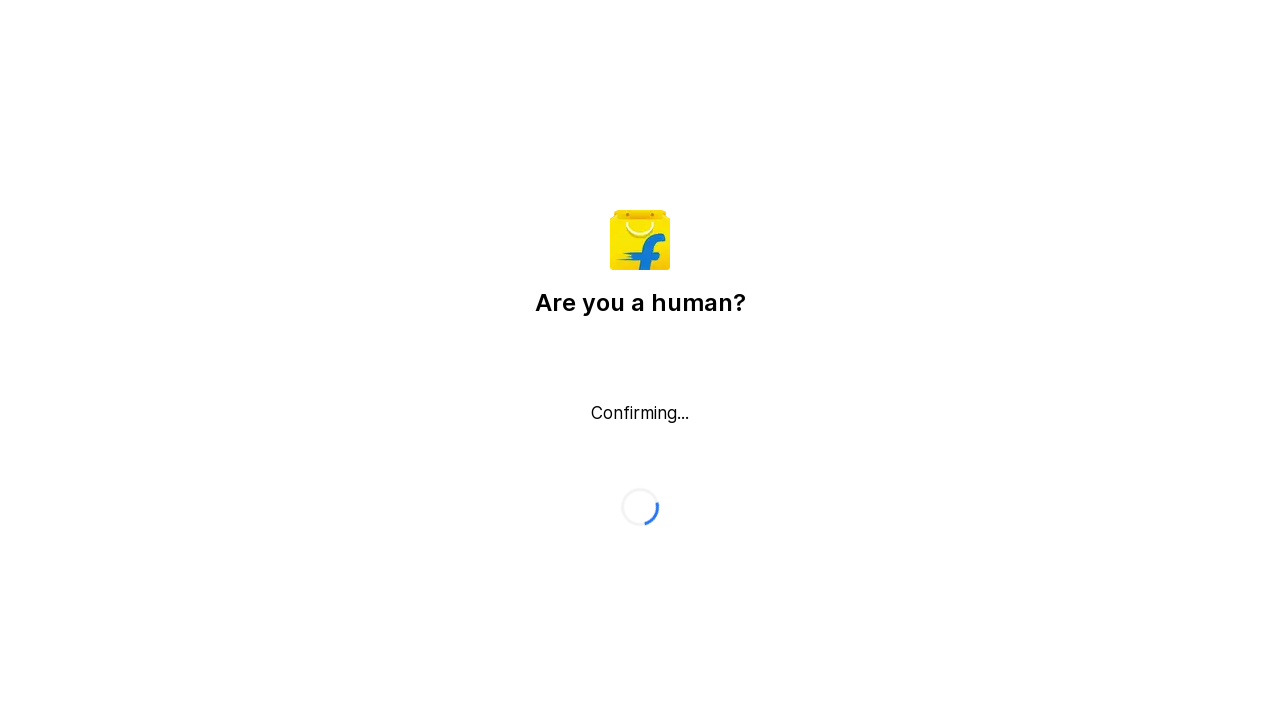